Tests Bootstrap dropdown with search functionality by selecting a country from the dropdown

Starting URL: https://www.lambdatest.com/selenium-playground/jquery-dropdown-search-demo

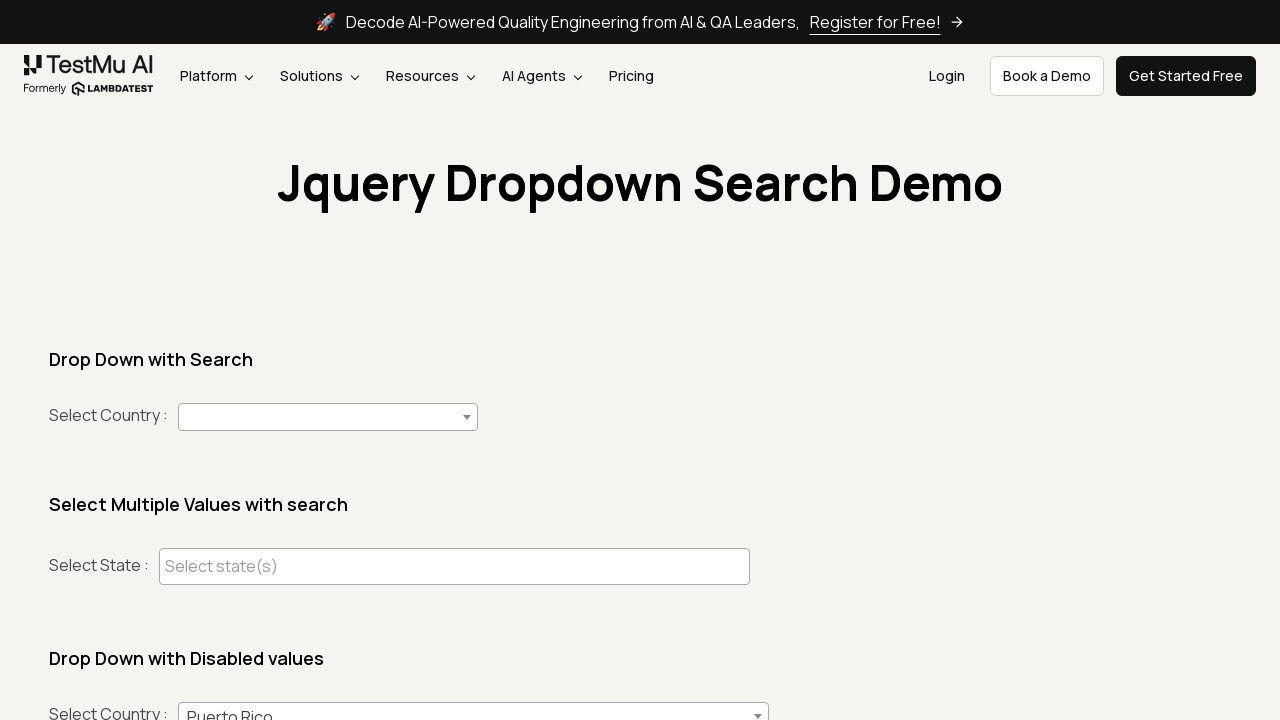

Navigated to Bootstrap dropdown with search functionality demo page
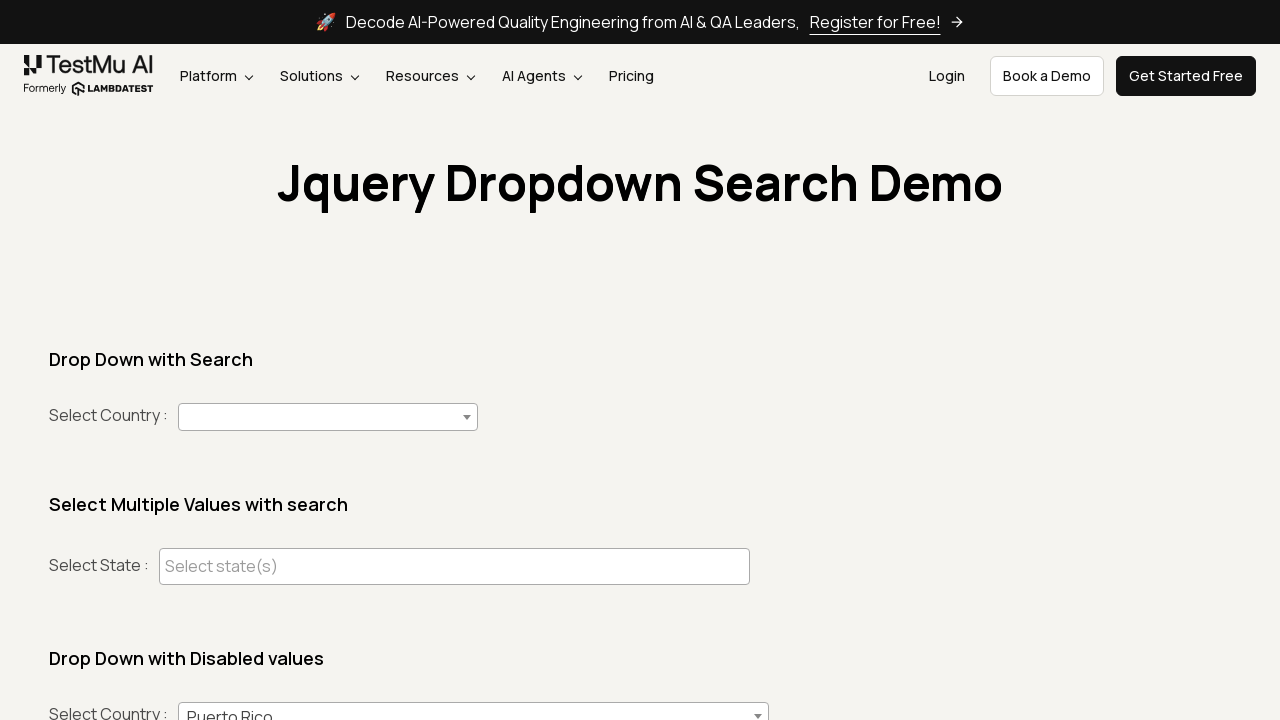

Clicked to open the country dropdown at (328, 417) on #country+span
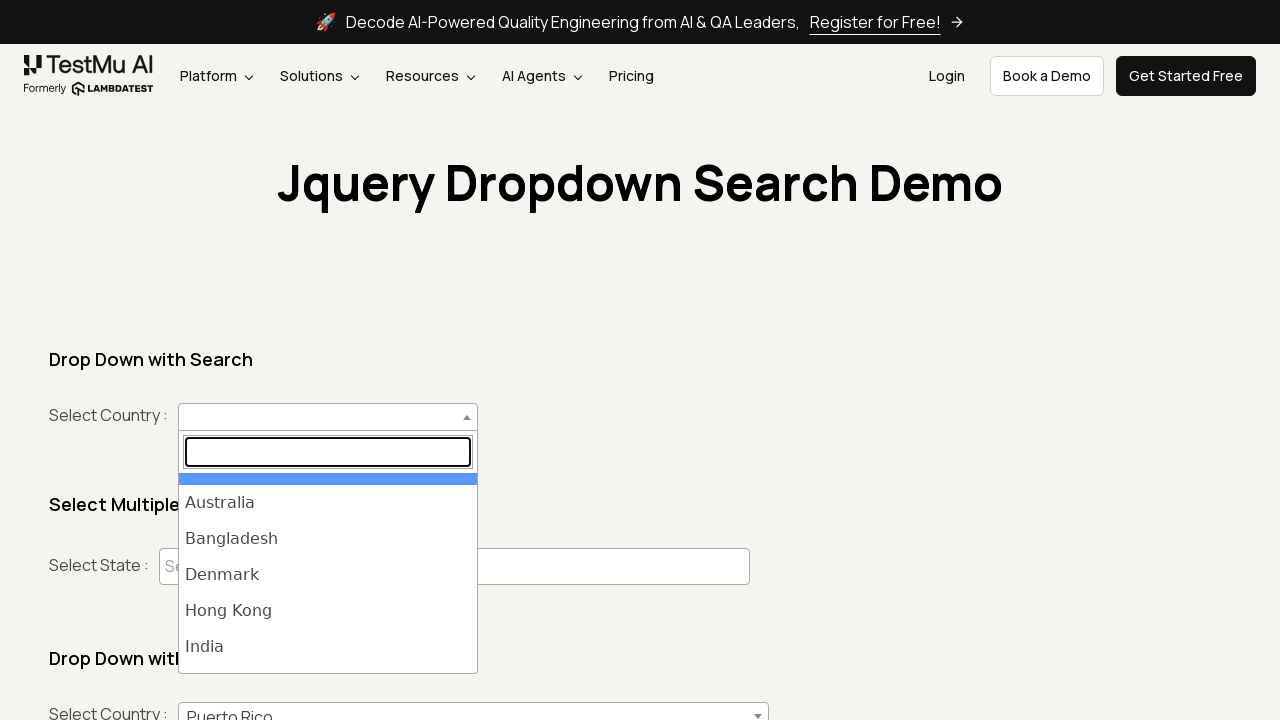

Selected India from the dropdown results at (328, 647) on ul#select2-country-results >> li >> internal:has-text="India"i
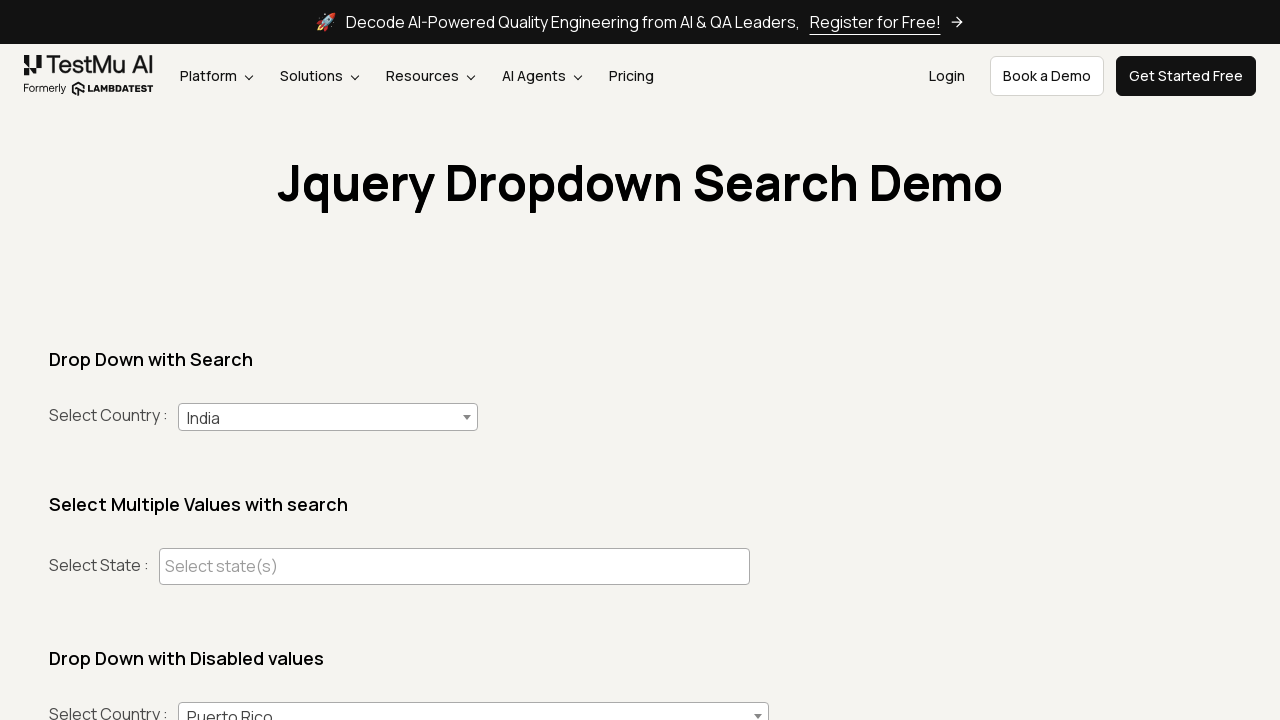

Waited for selection to complete
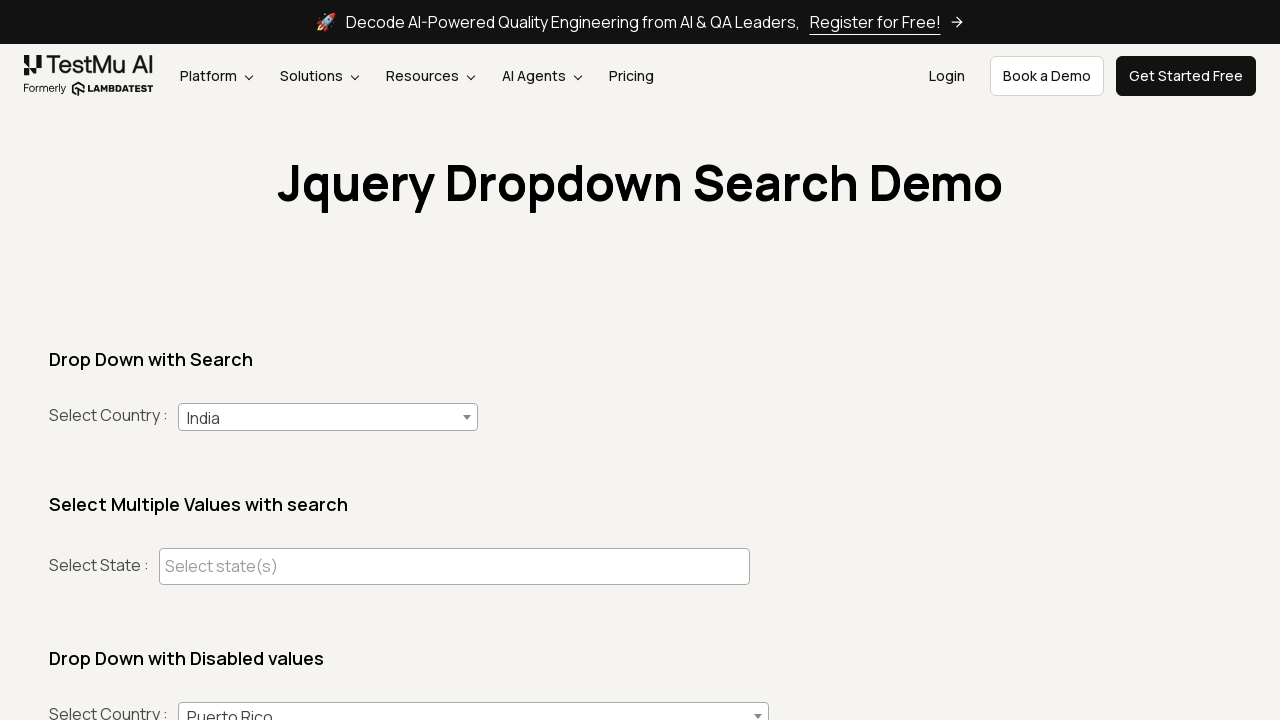

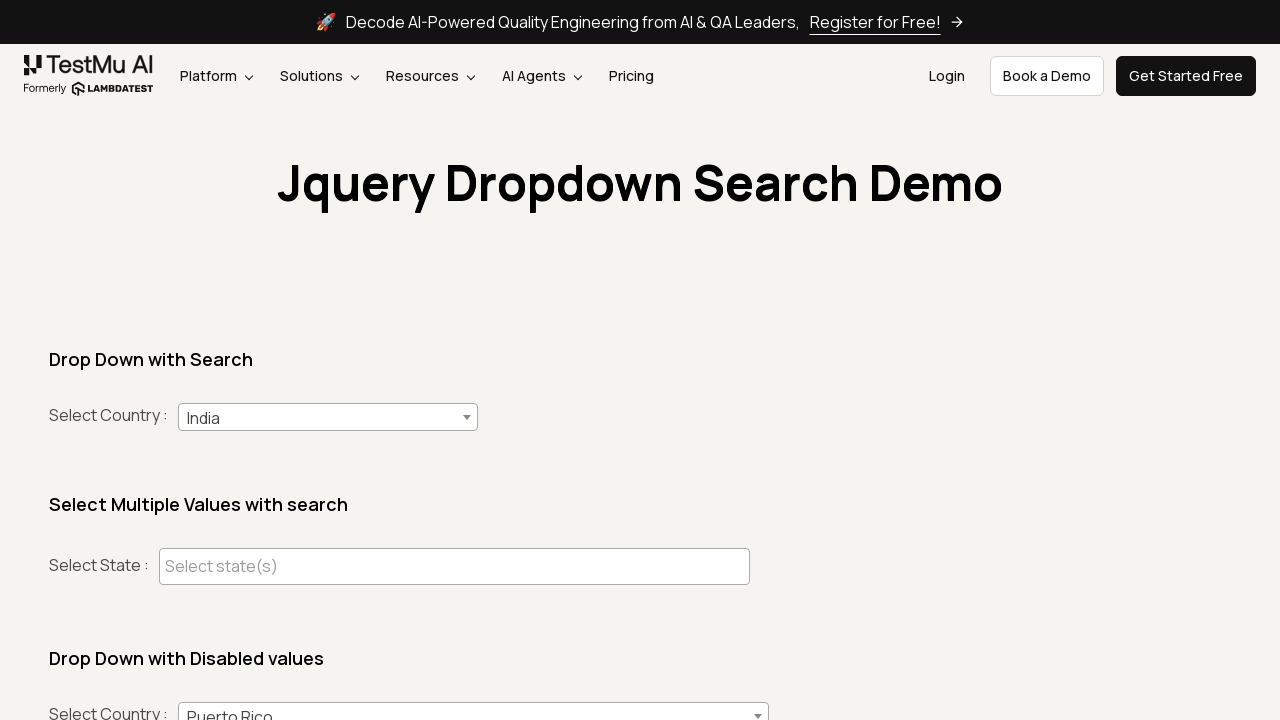